Tests the "Get Started" link on the Playwright homepage by clicking it and verifying the Installation heading is visible

Starting URL: https://playwright.dev/

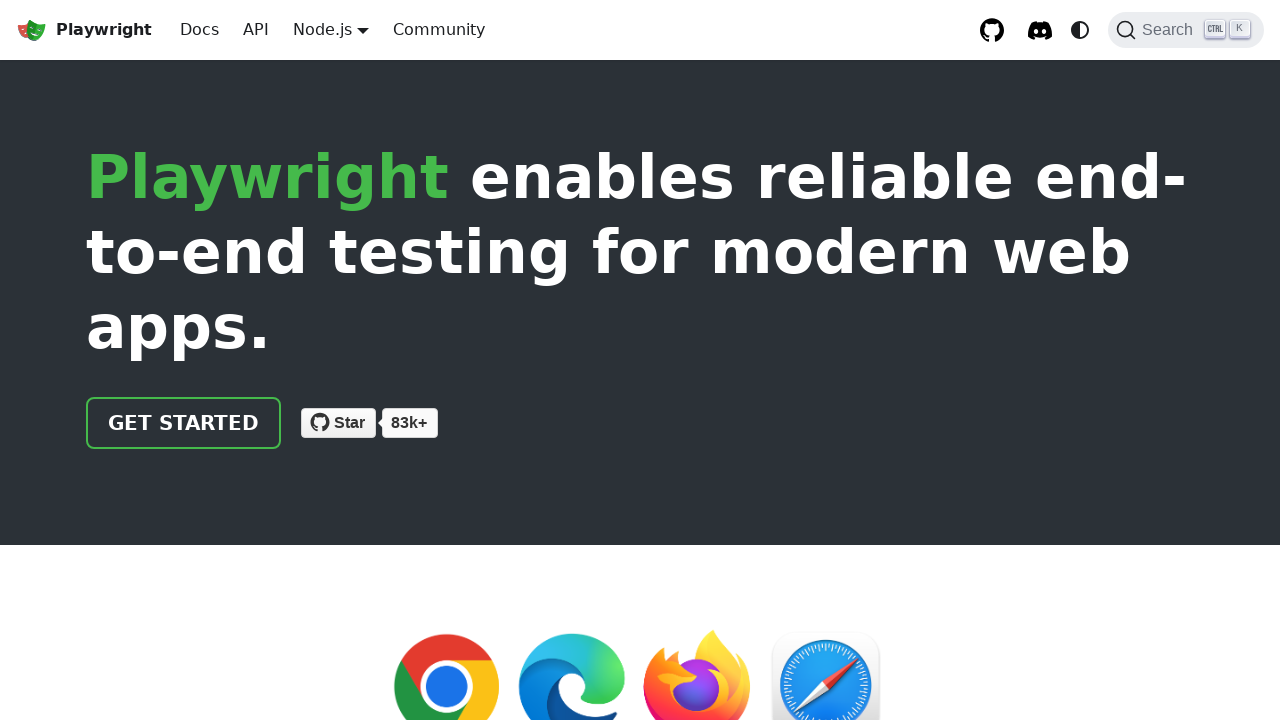

Clicked the 'Get started' link on Playwright homepage at (184, 423) on internal:role=link[name="Get started"i]
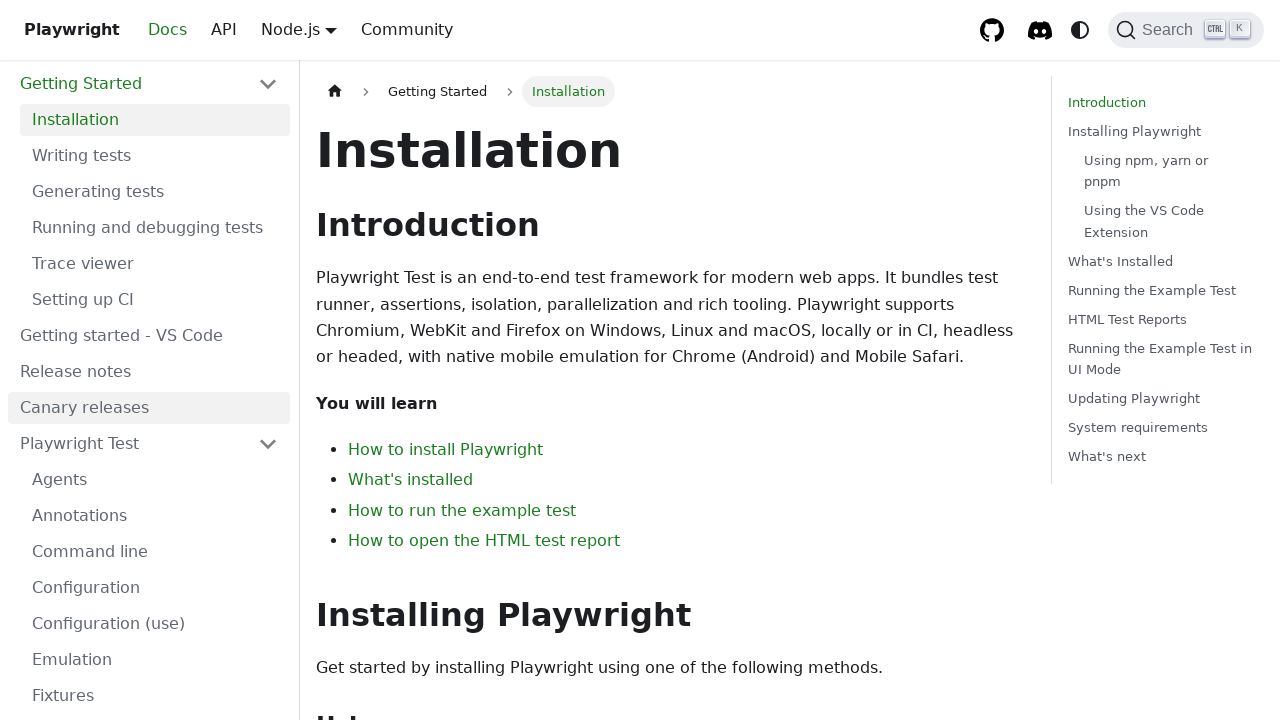

Installation heading is now visible
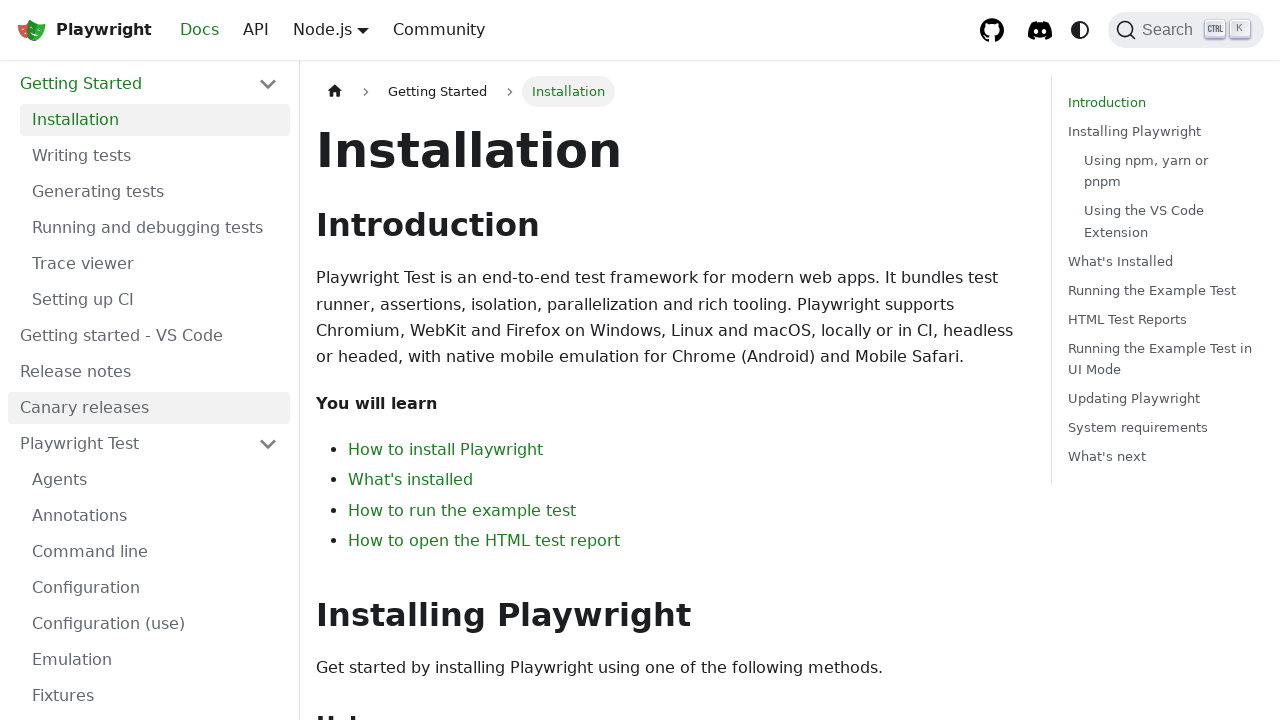

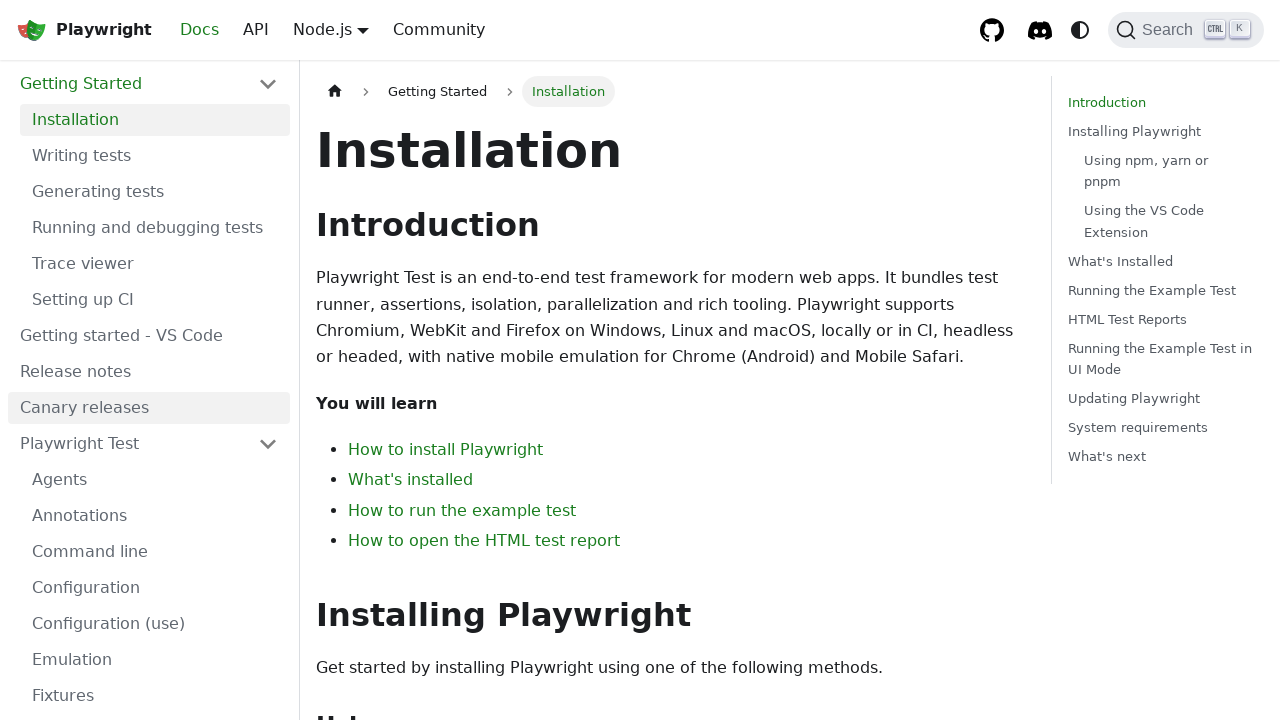